Tests clicking through a series of dynamically appearing buttons

Starting URL: https://testpages.eviltester.com/styled/dynamic-buttons-simple.html

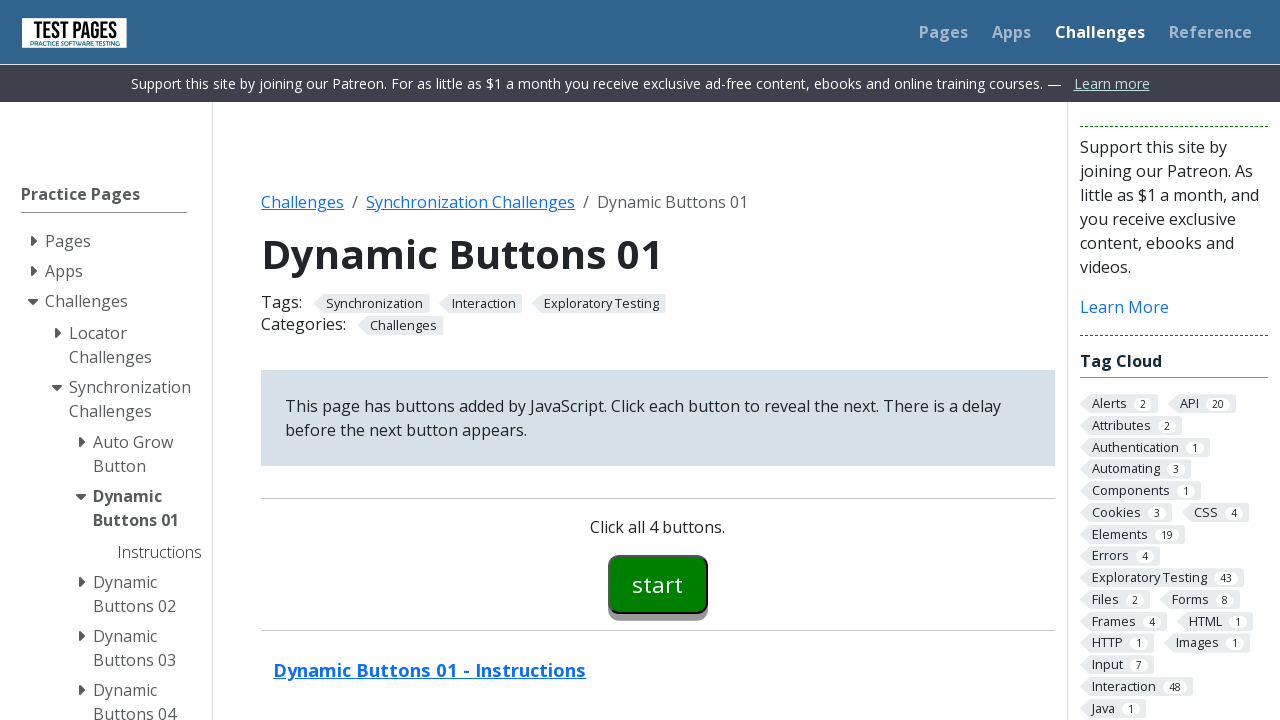

Clicked first dynamic button (#button00) at (658, 584) on #button00
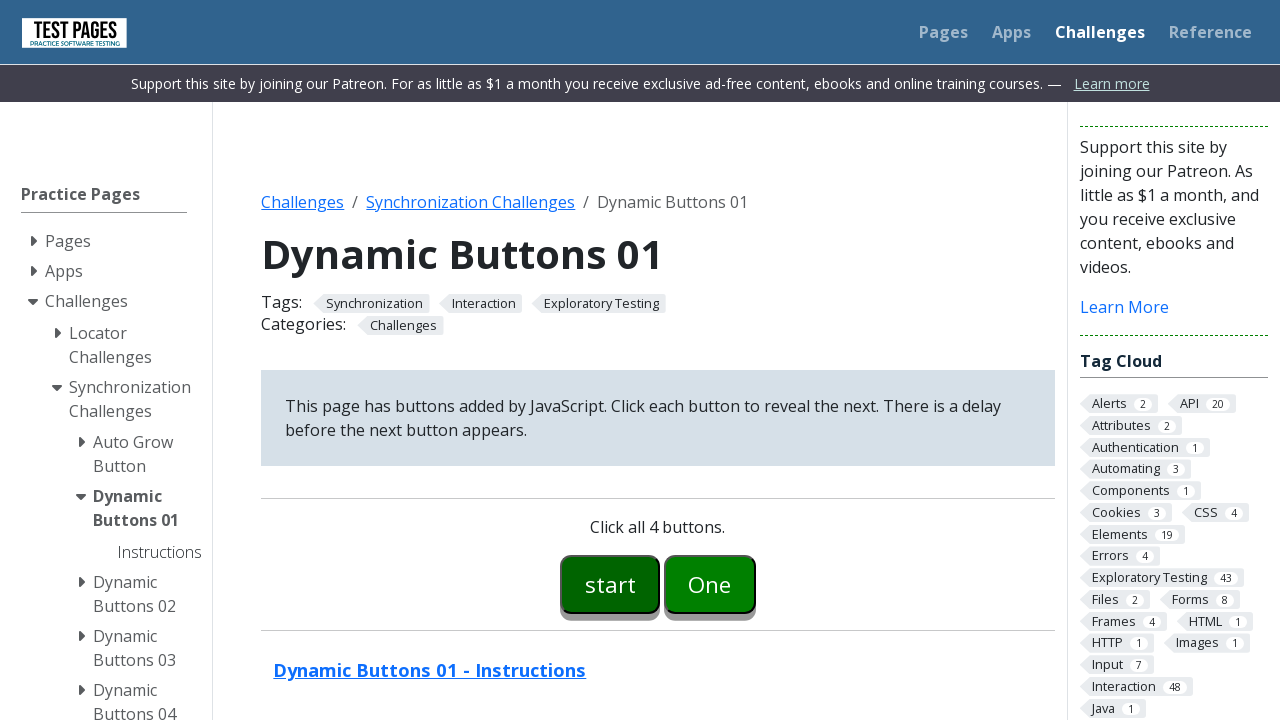

Clicked second dynamic button (#button01) at (710, 584) on #button01
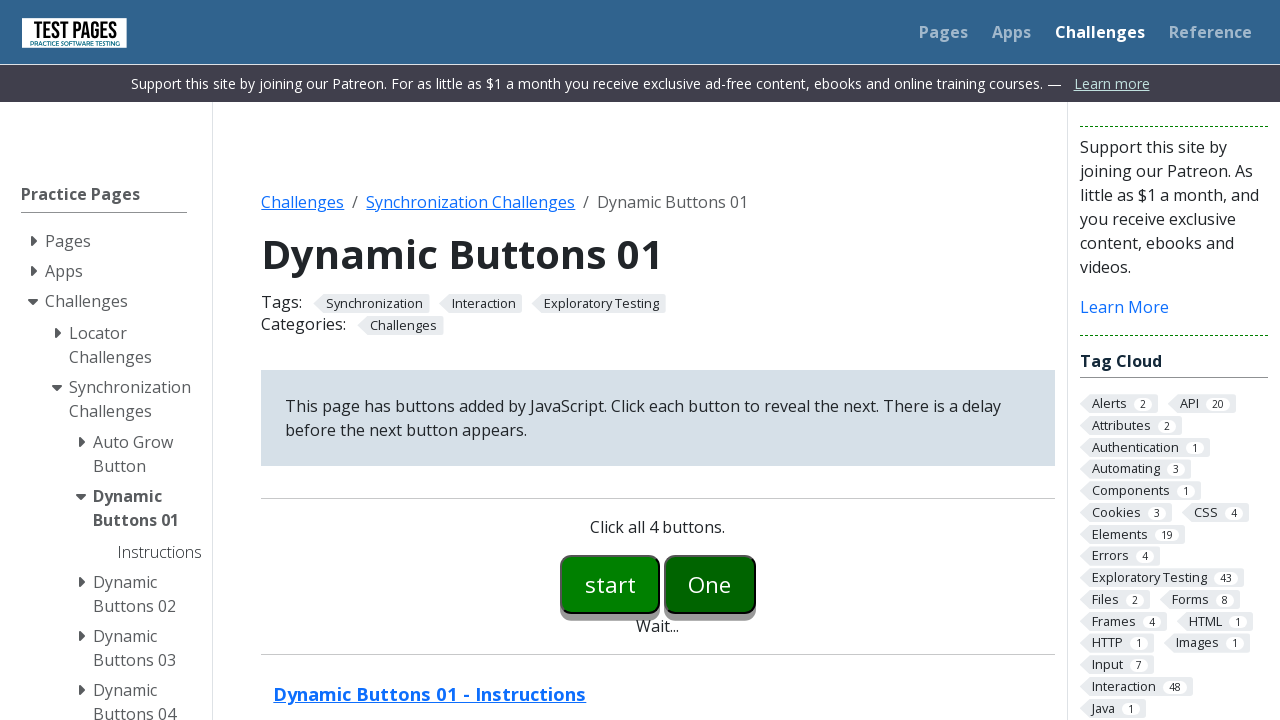

Third dynamic button (#button02) appeared
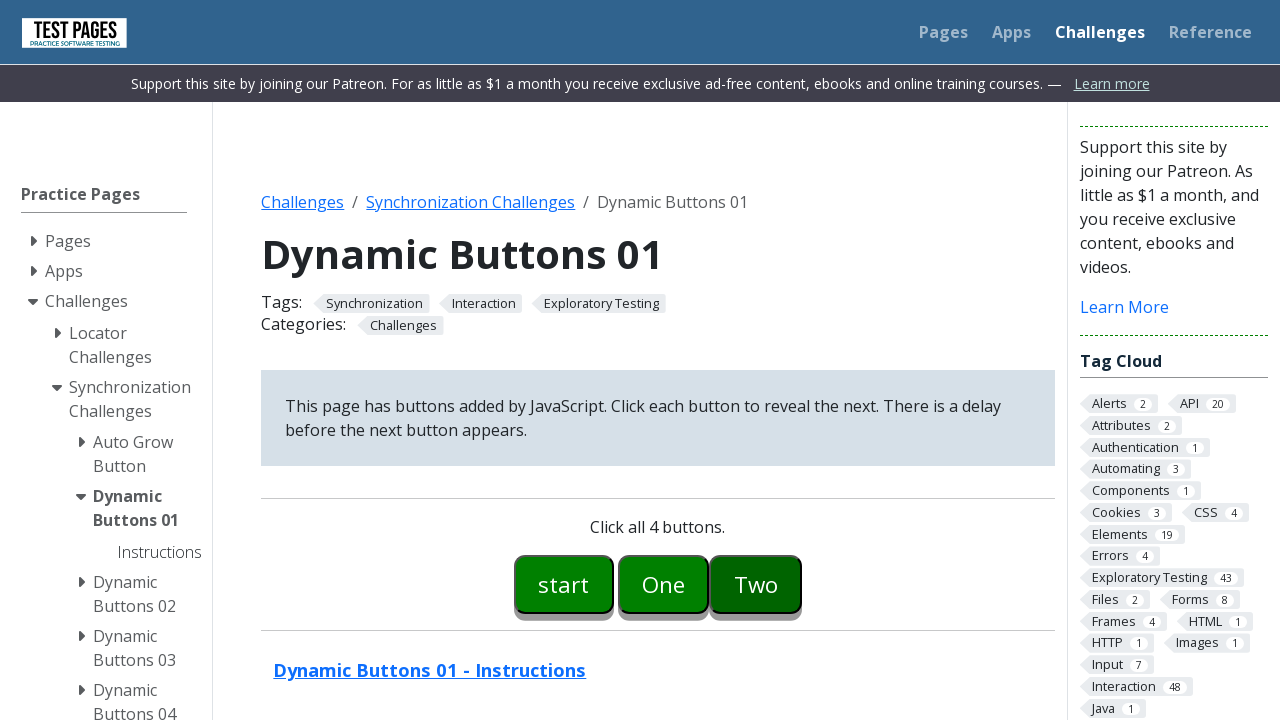

Clicked third dynamic button (#button02) at (756, 584) on #button02
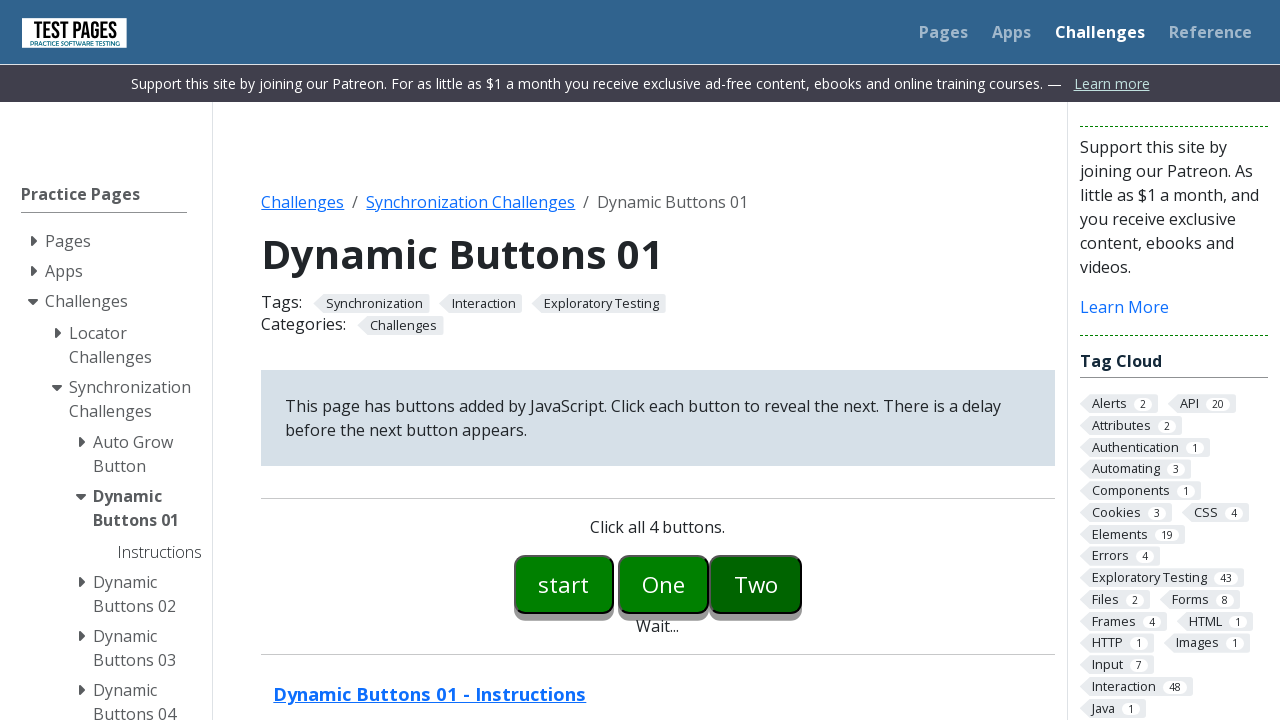

Fourth dynamic button (#button03) appeared
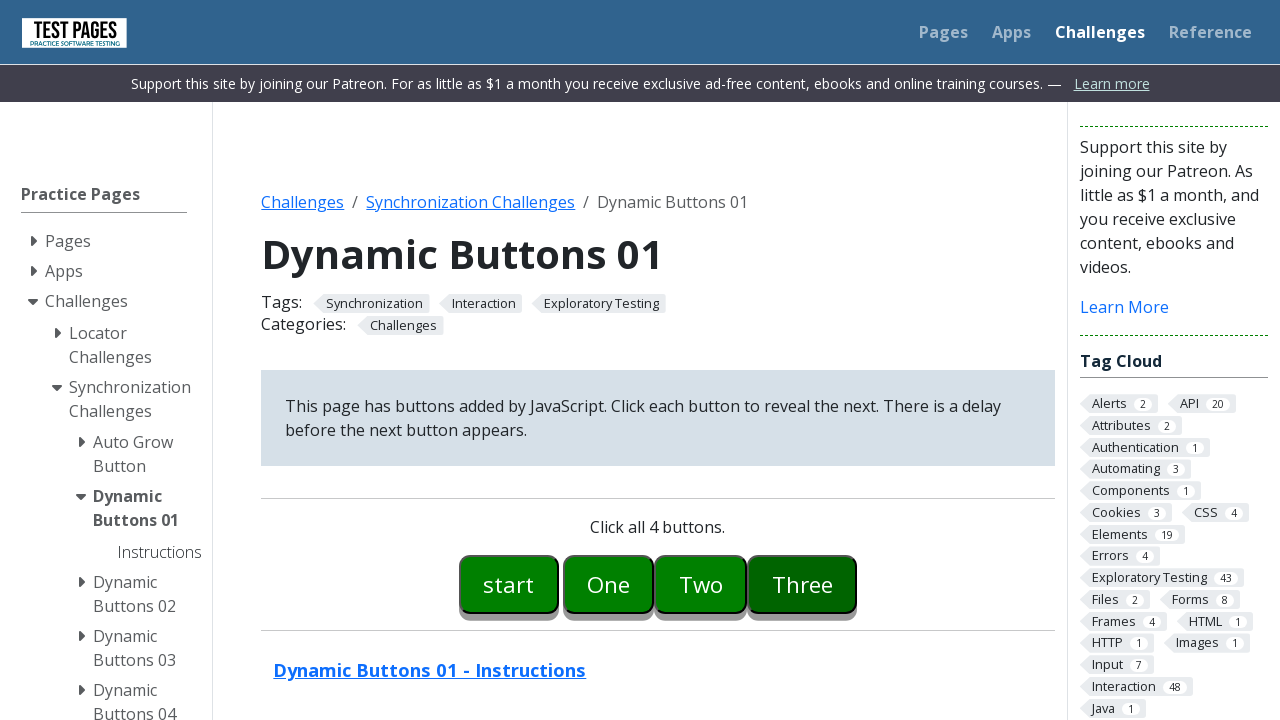

Clicked fourth dynamic button (#button03) at (802, 584) on #button03
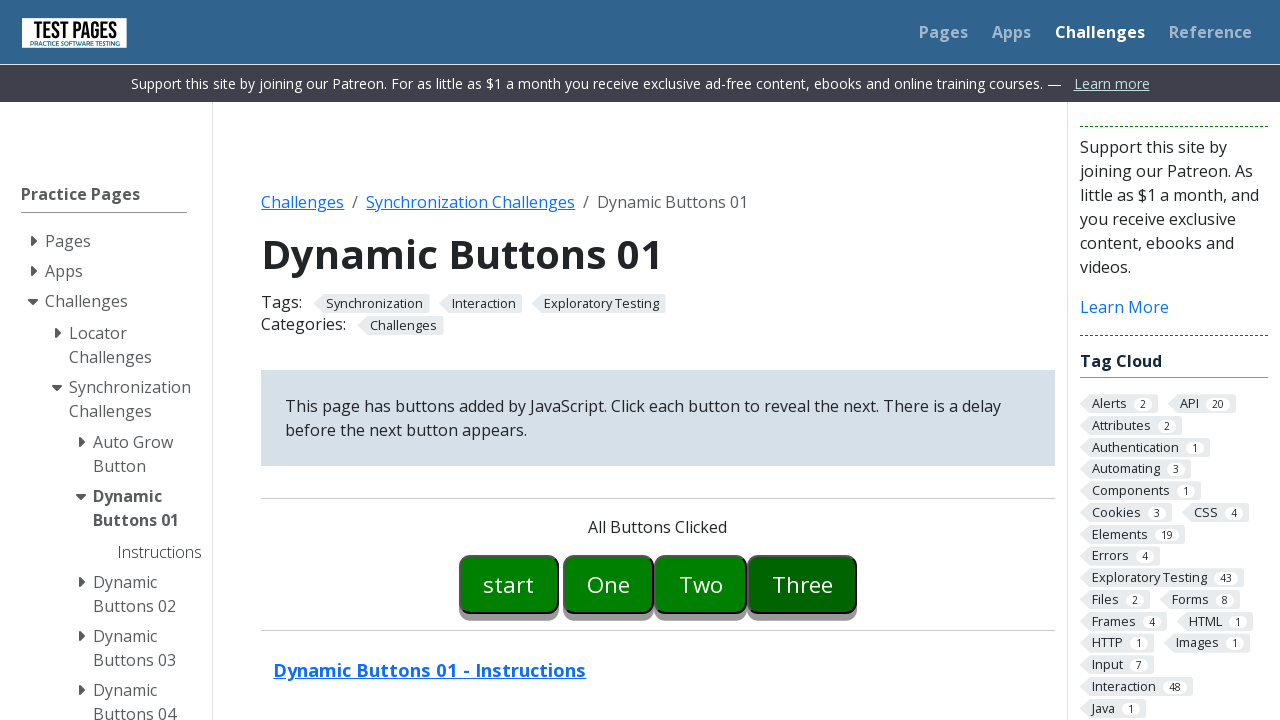

Success message appeared after clicking all buttons
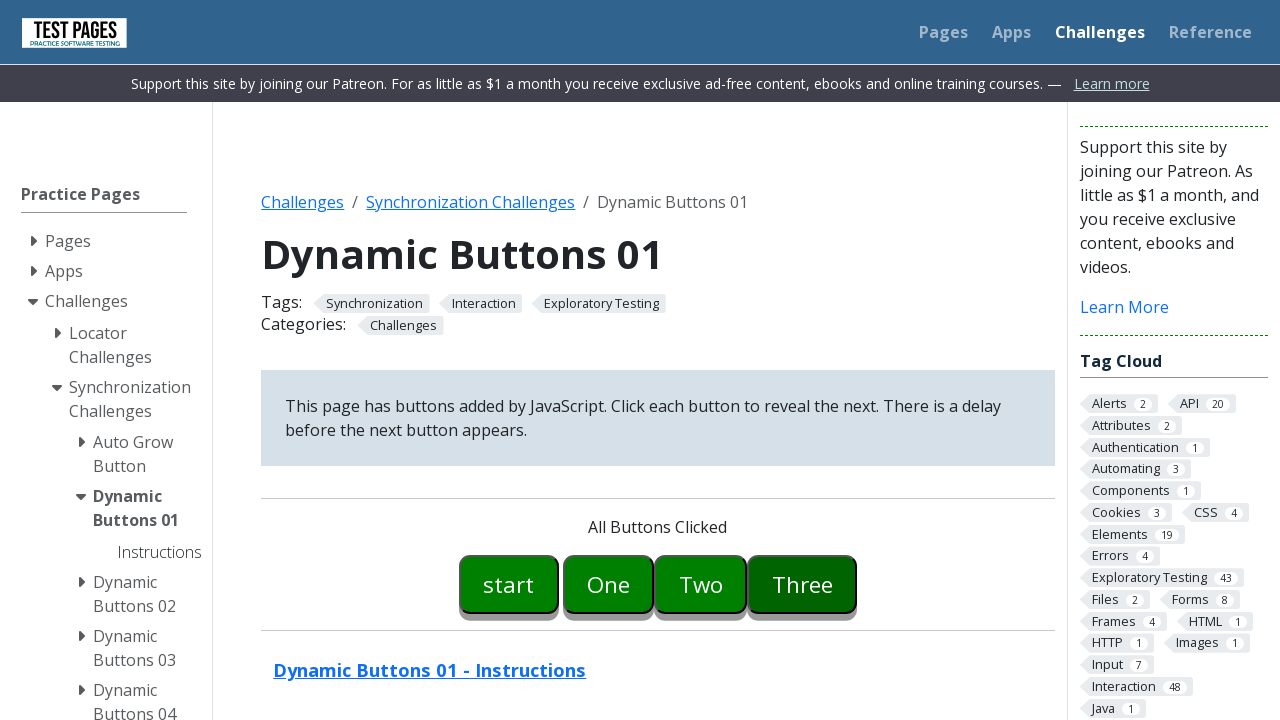

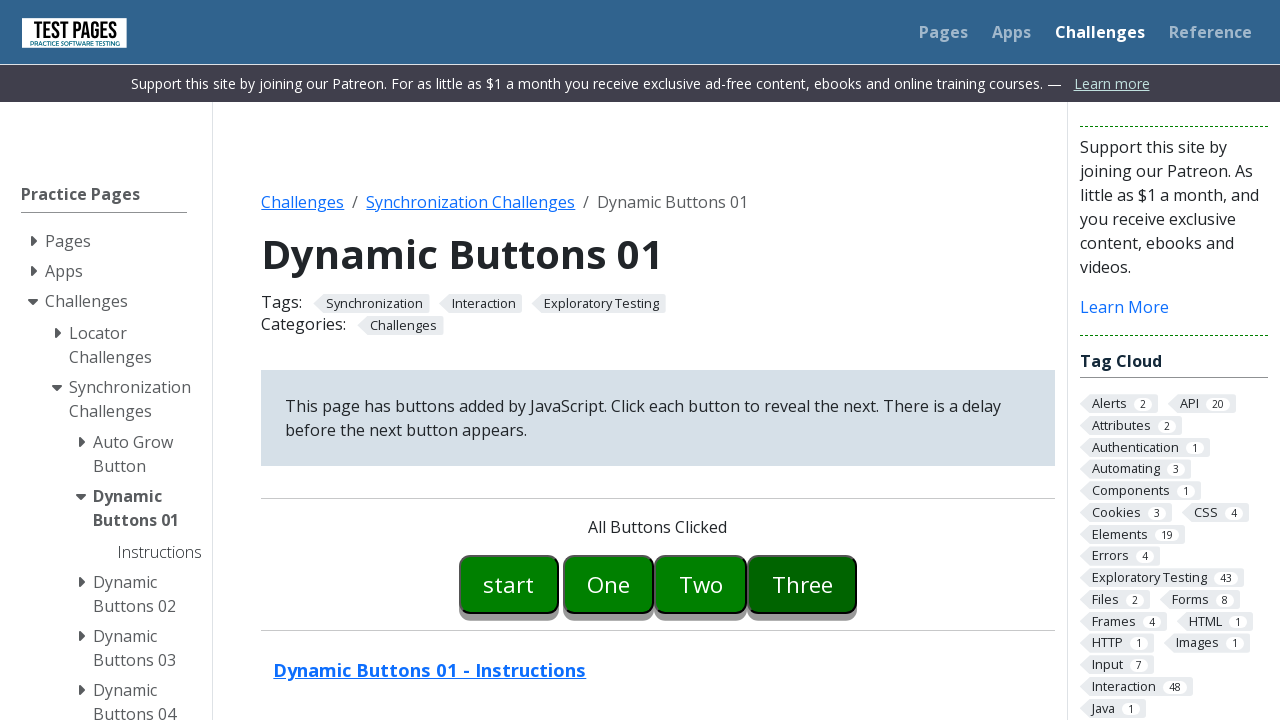